Tests radio button selection functionality by finding and clicking a specific radio button option based on its value attribute

Starting URL: https://syntaxprojects.com/basic-radiobutton-demo.php

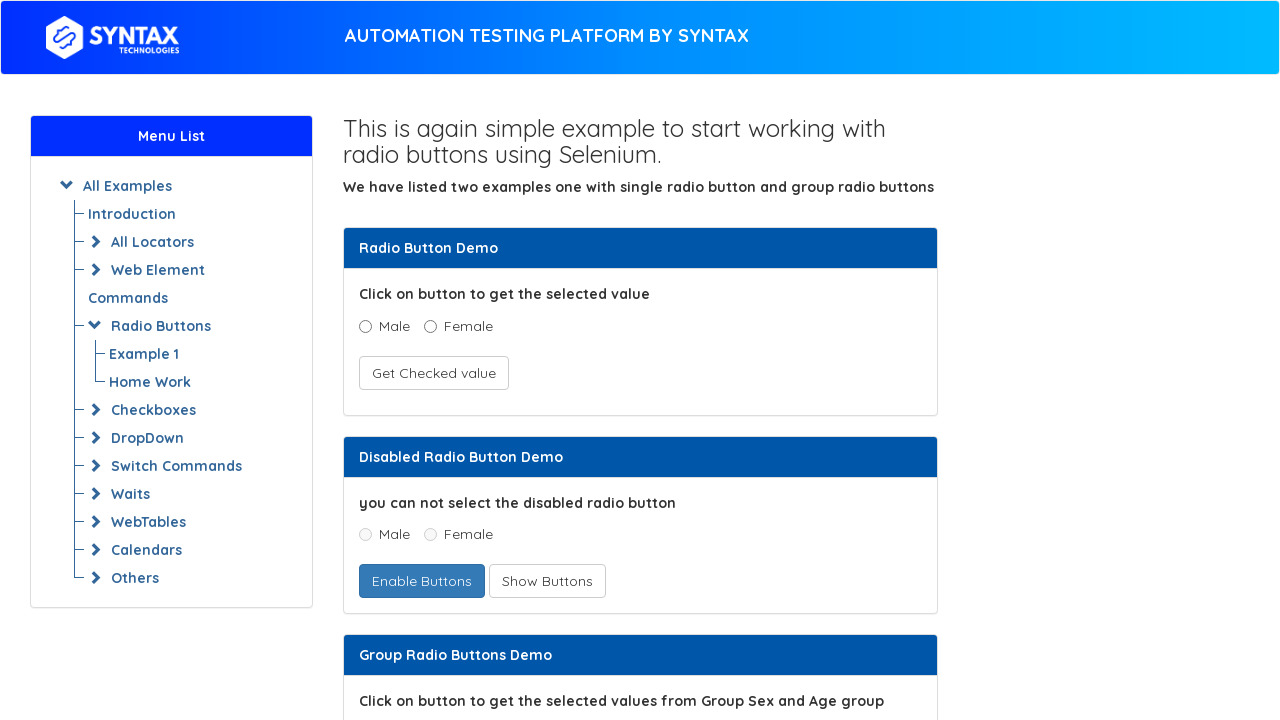

Clicked radio button with value '5 - 15' for age group selection at (438, 360) on input[name='ageGroup'][value='5 - 15']
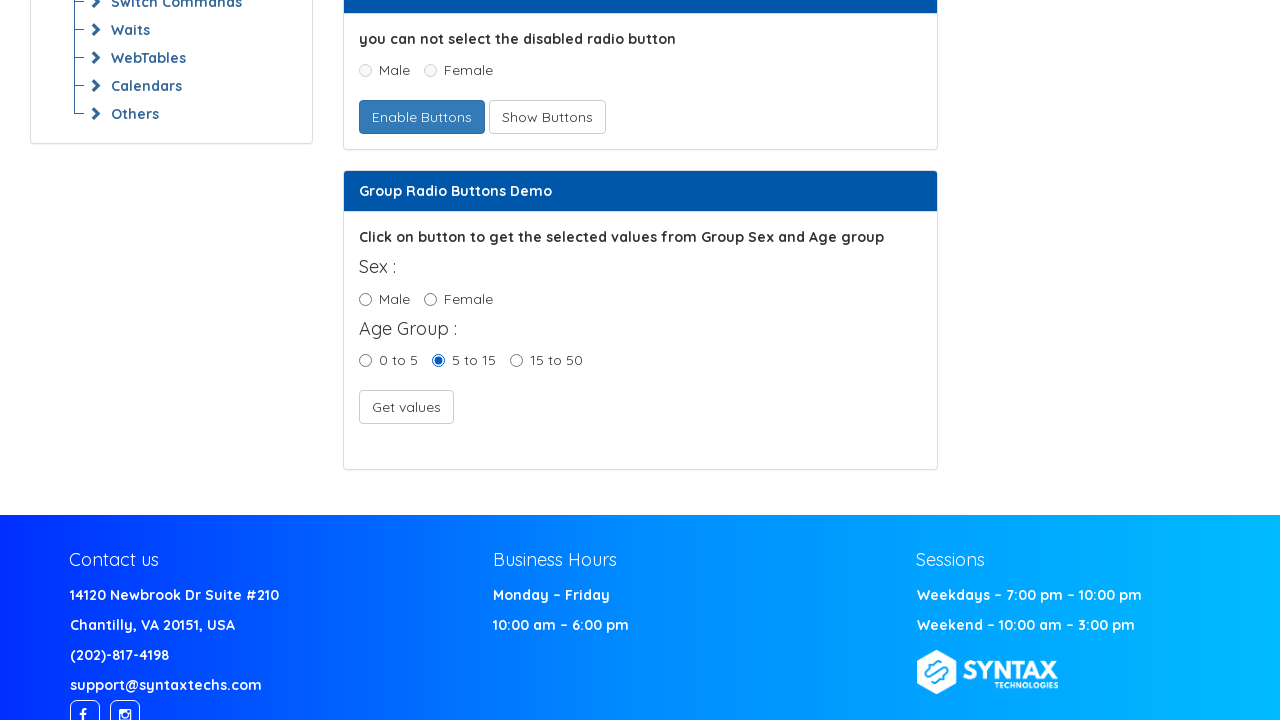

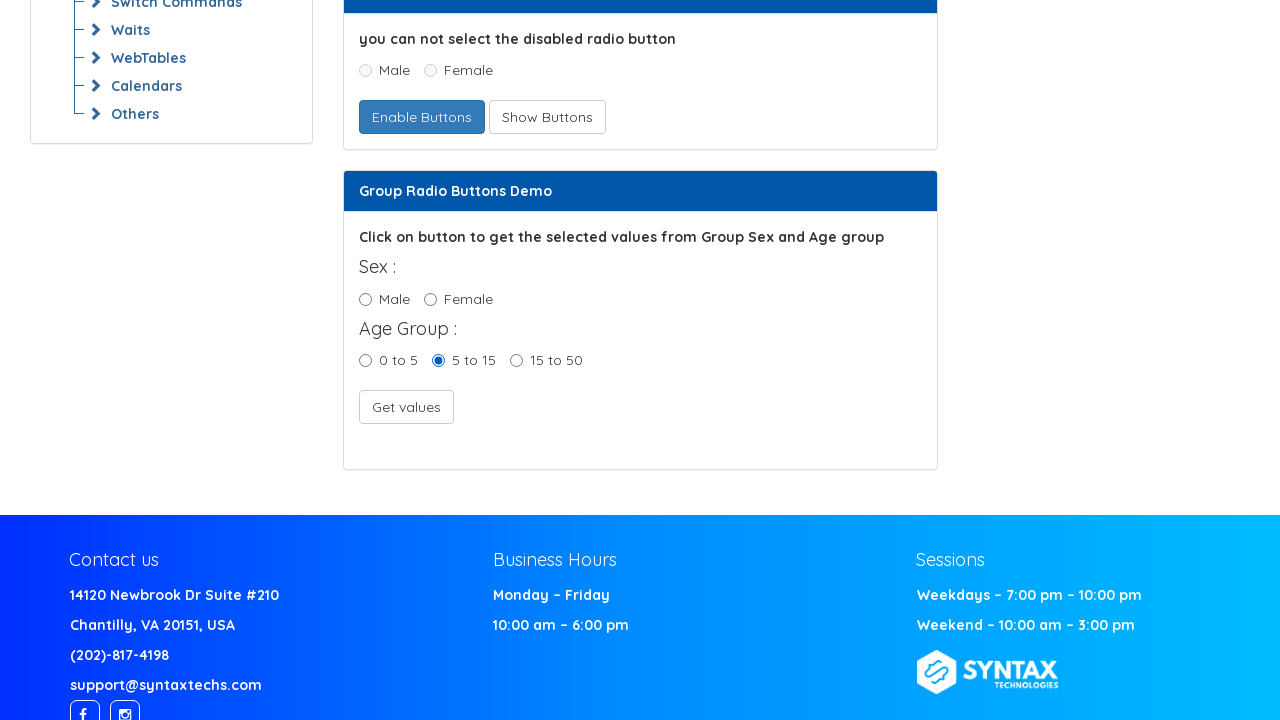